Tests filling a form field and submitting the form by clicking a button

Starting URL: https://example.cypress.io/commands/actions

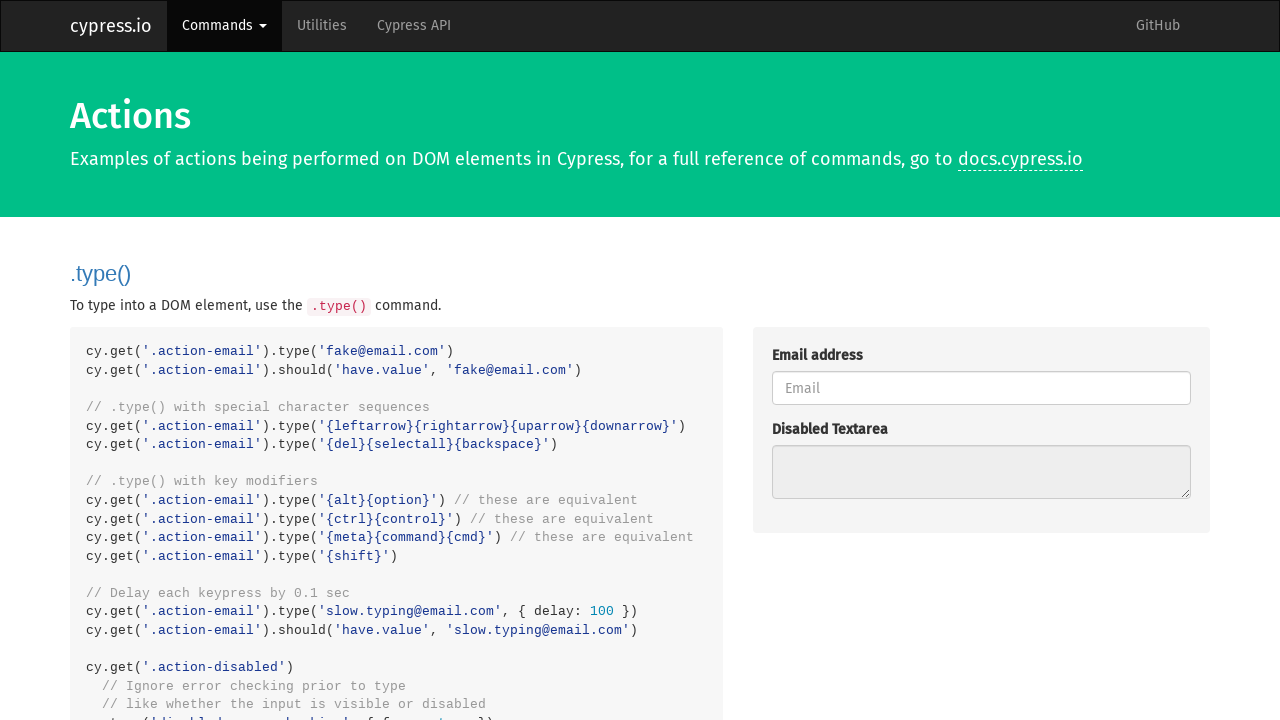

Filled coupon code field with 'HALFOFF' on .action-form >> [type='text']
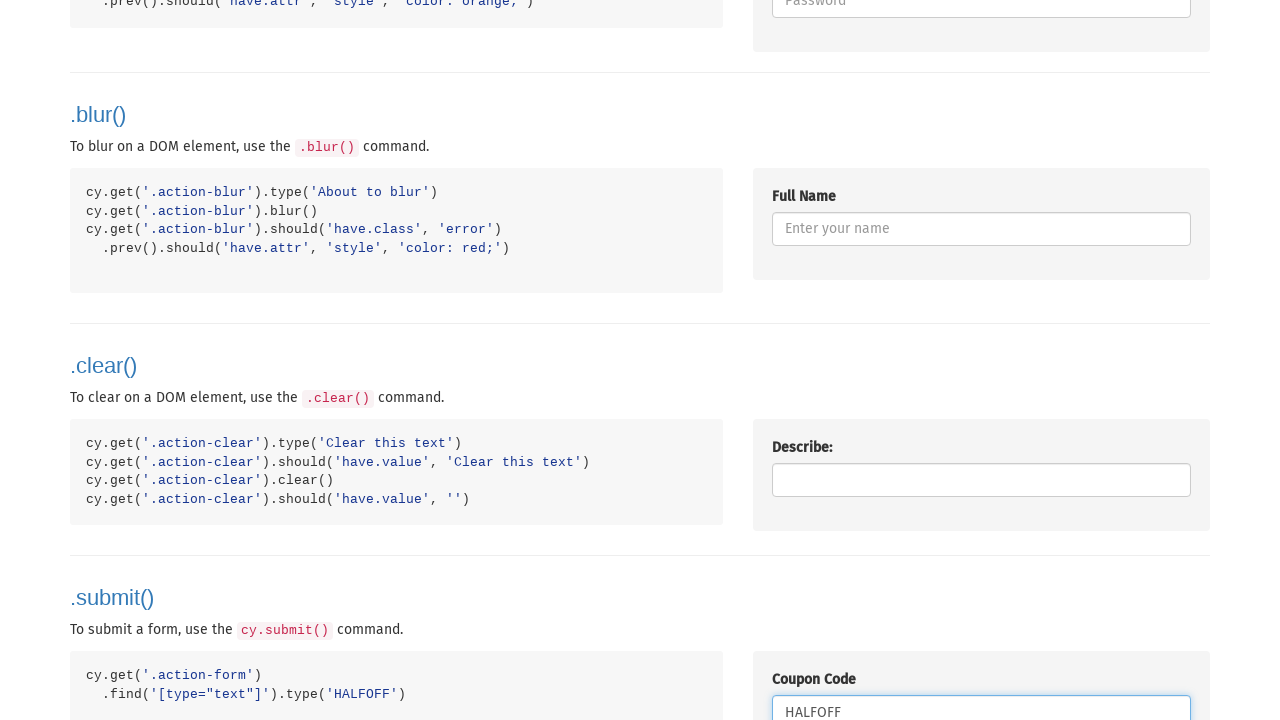

Clicked Submit button to submit the form at (807, 360) on internal:role=button[name="Submit"i]
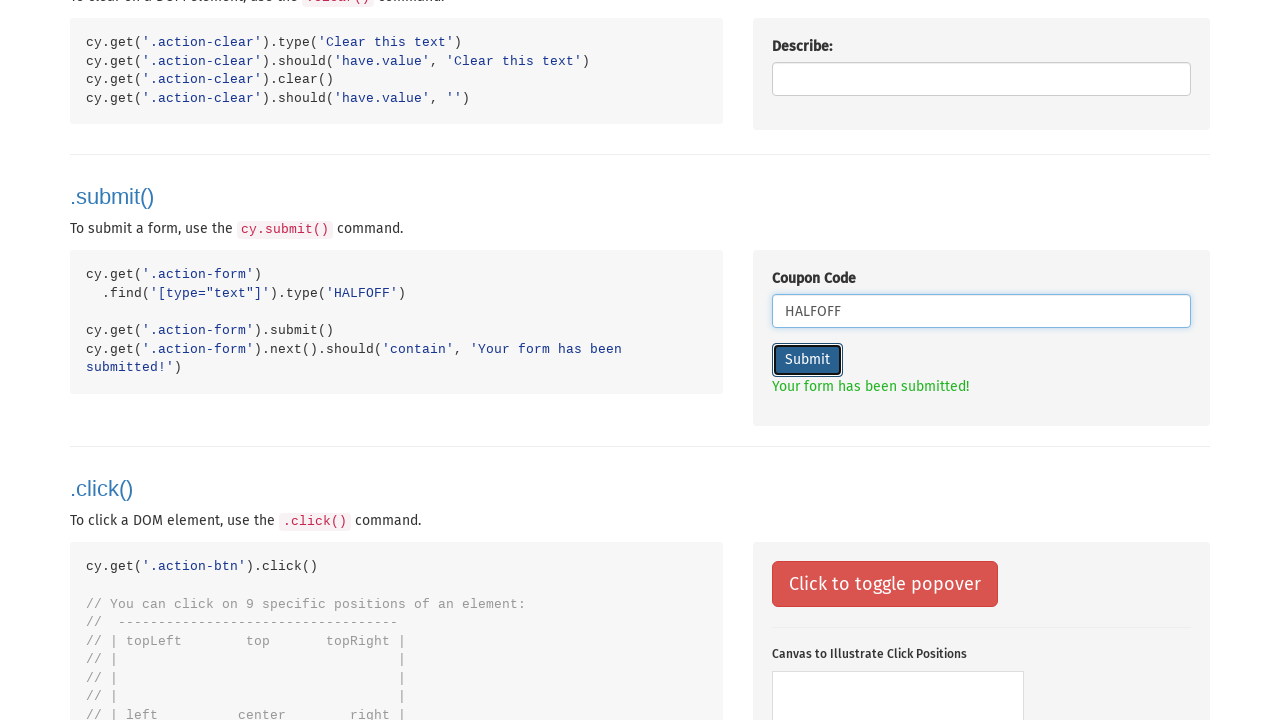

Form submission confirmation message appeared
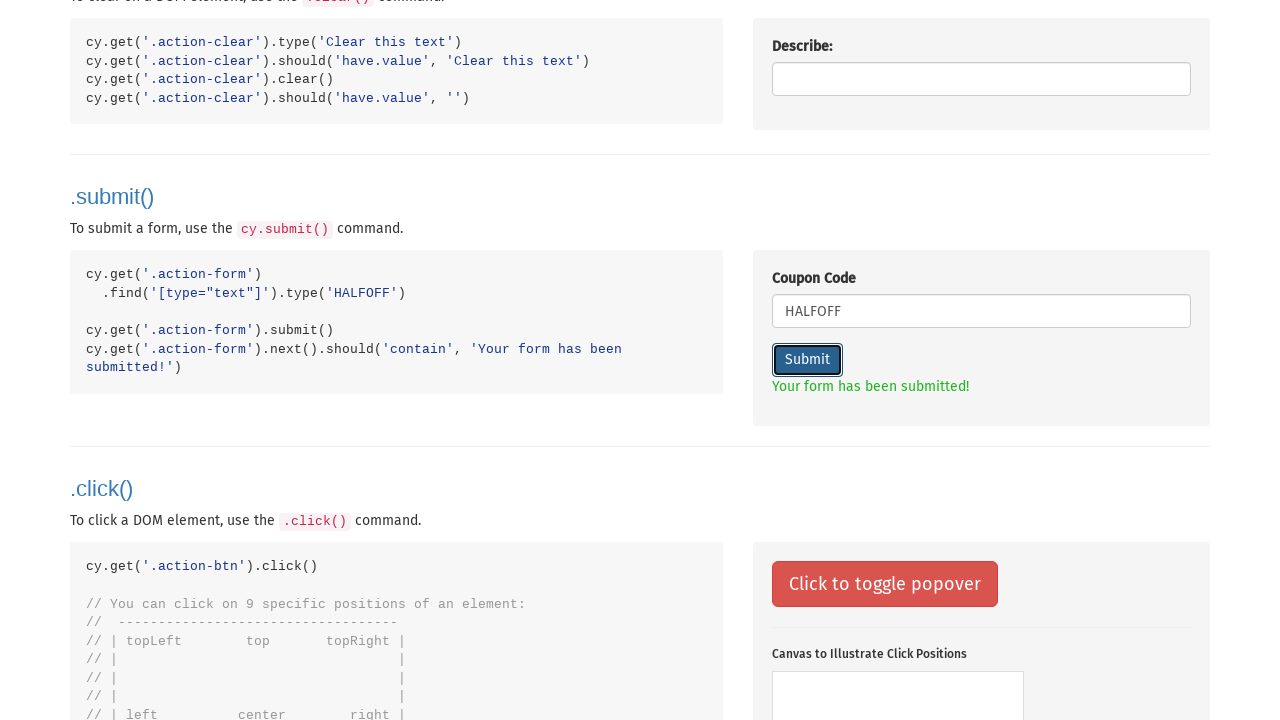

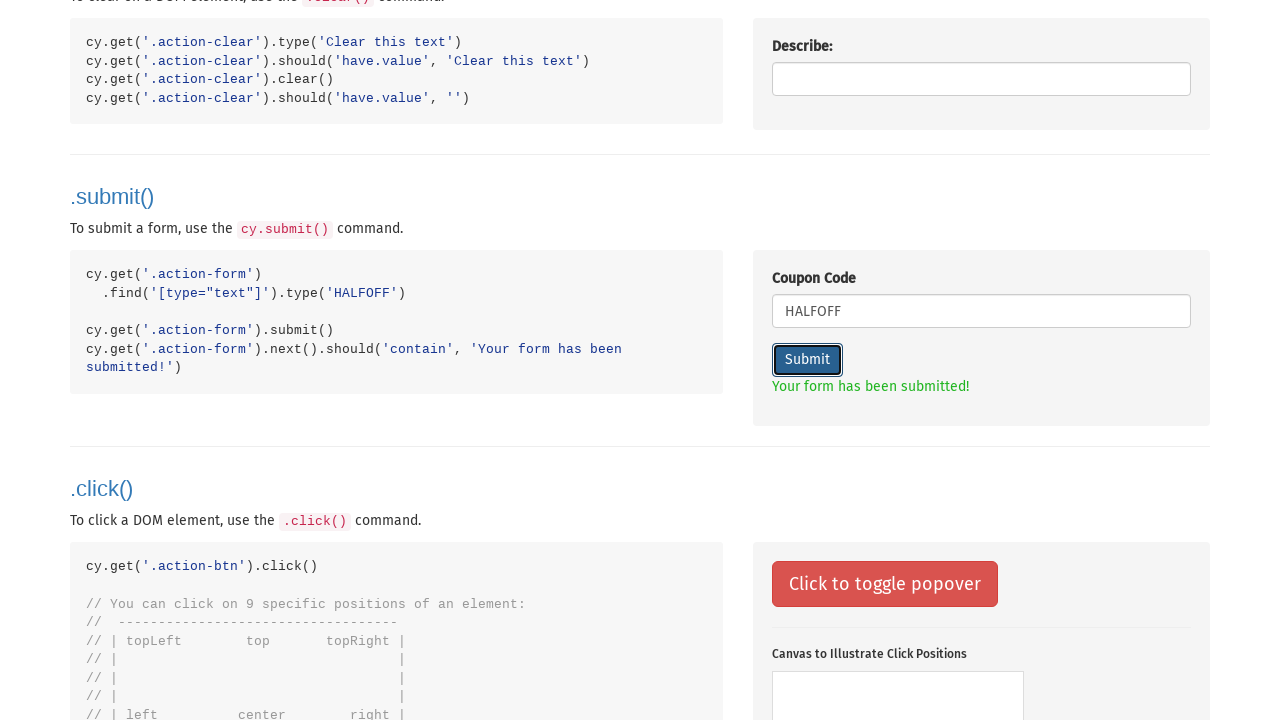